Tests page scrolling functionality by performing multiple scroll operations up and down on the RedBus website

Starting URL: https://www.redbus.in/

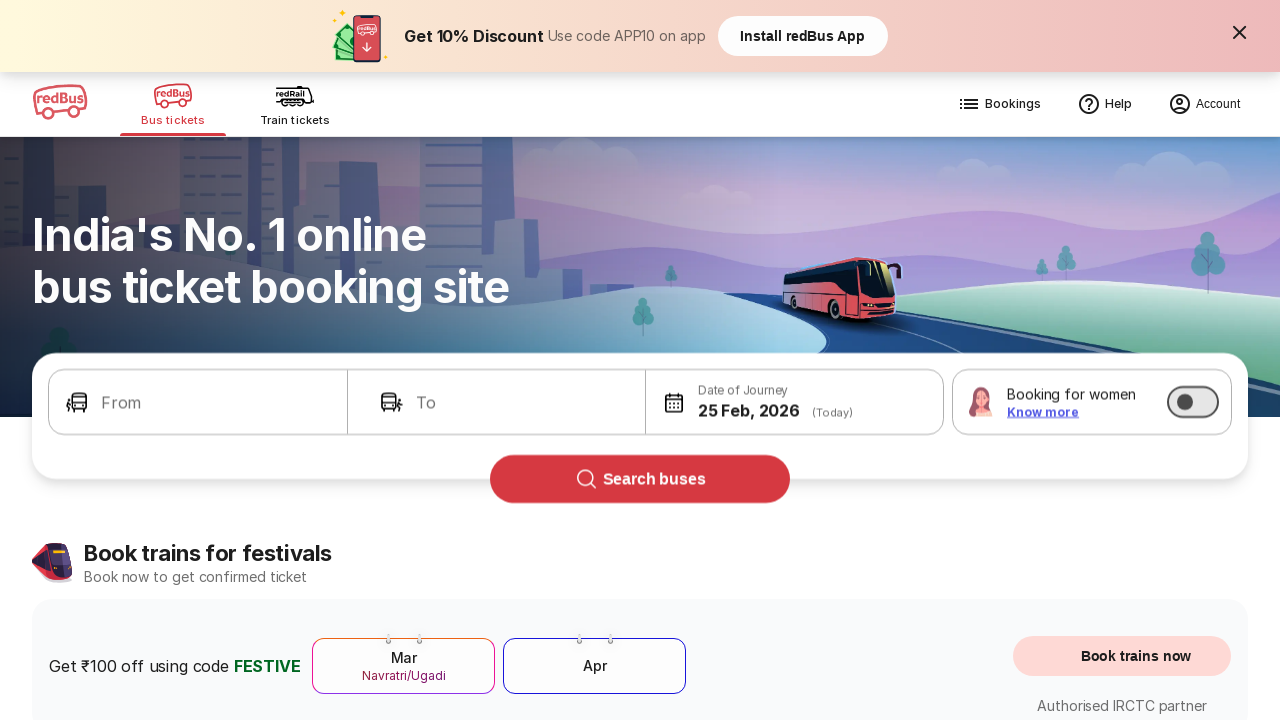

Scrolled down by 8000 pixels on RedBus website
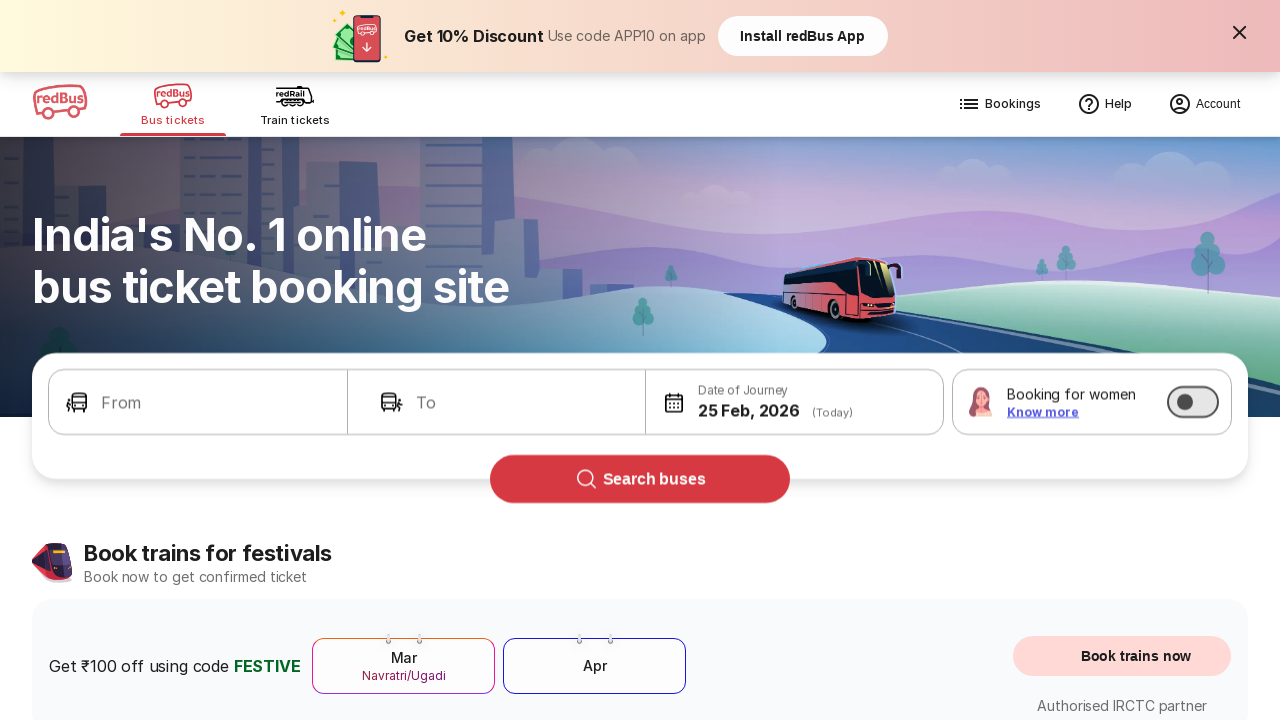

Waited 3 seconds after scrolling down 8000 pixels
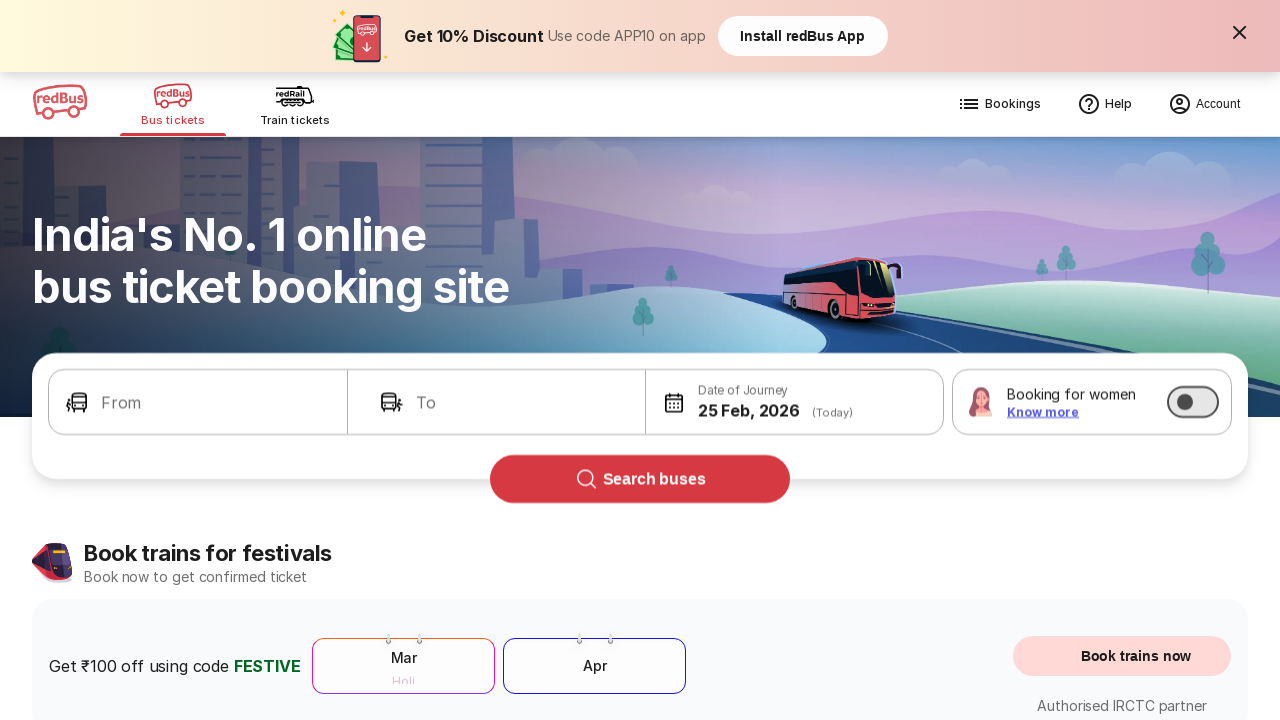

Scrolled up by 4000 pixels
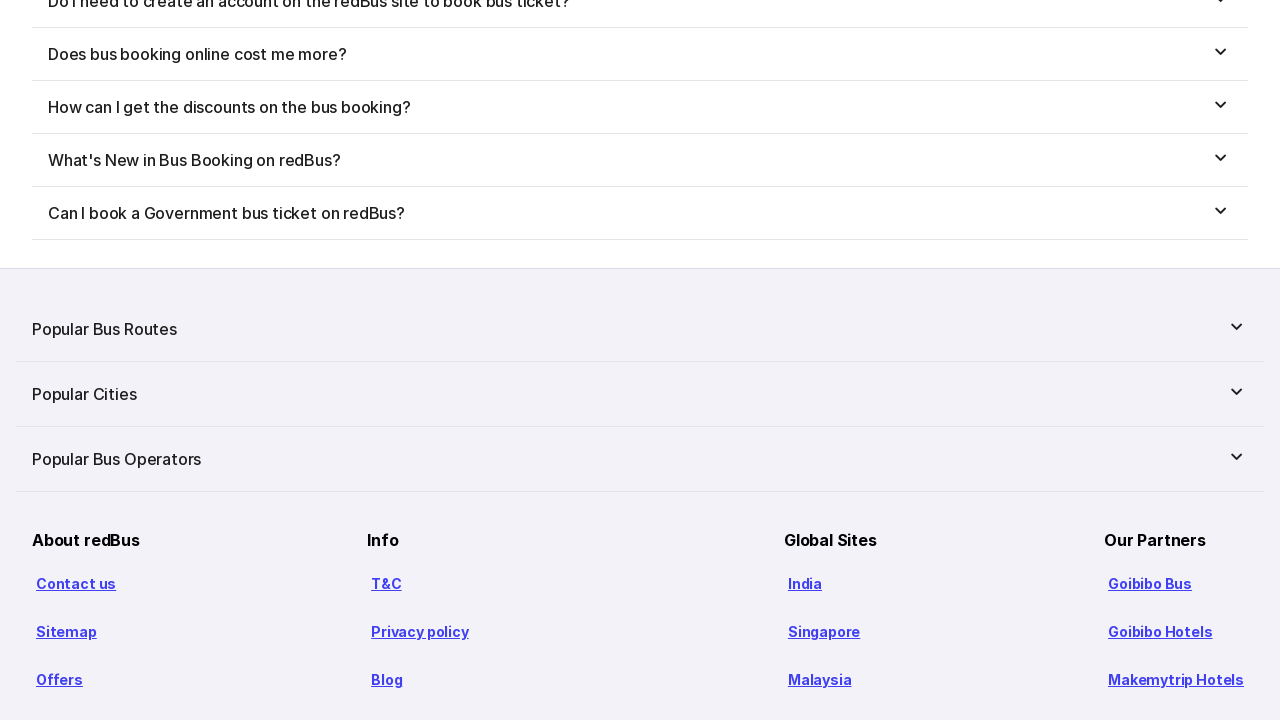

Waited 3 seconds after scrolling up 4000 pixels
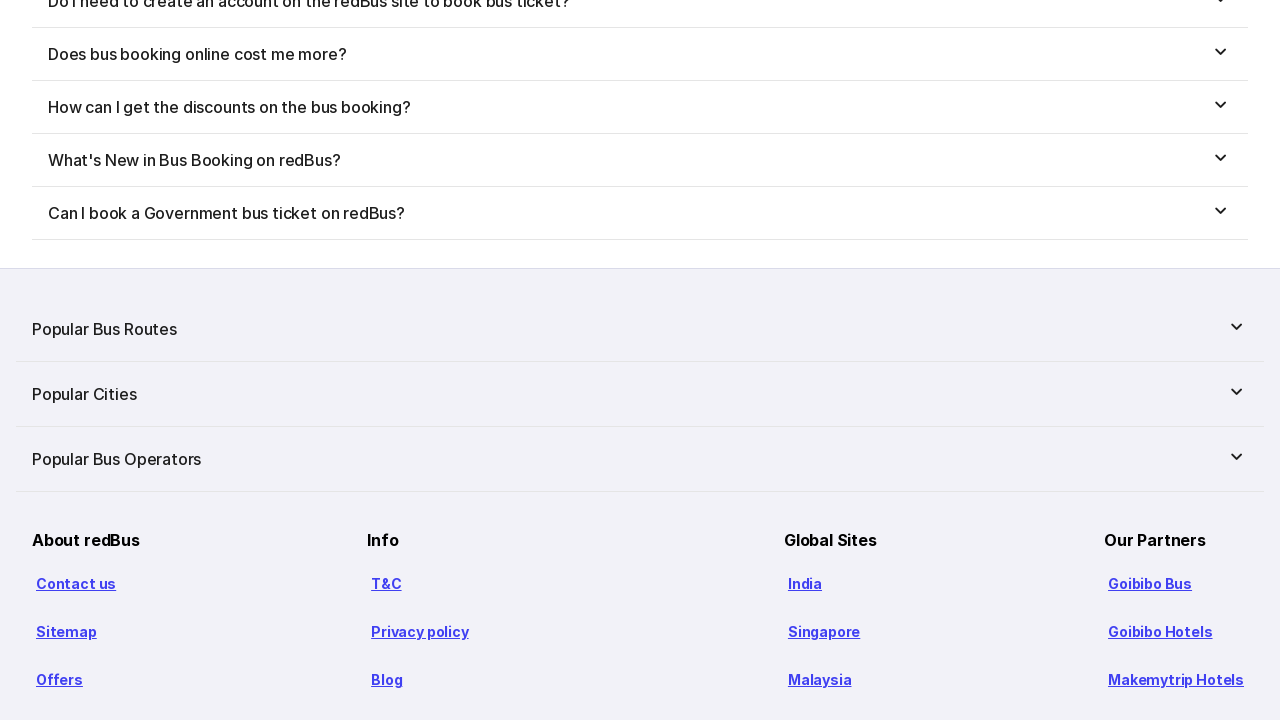

Scrolled down by 3000 pixels
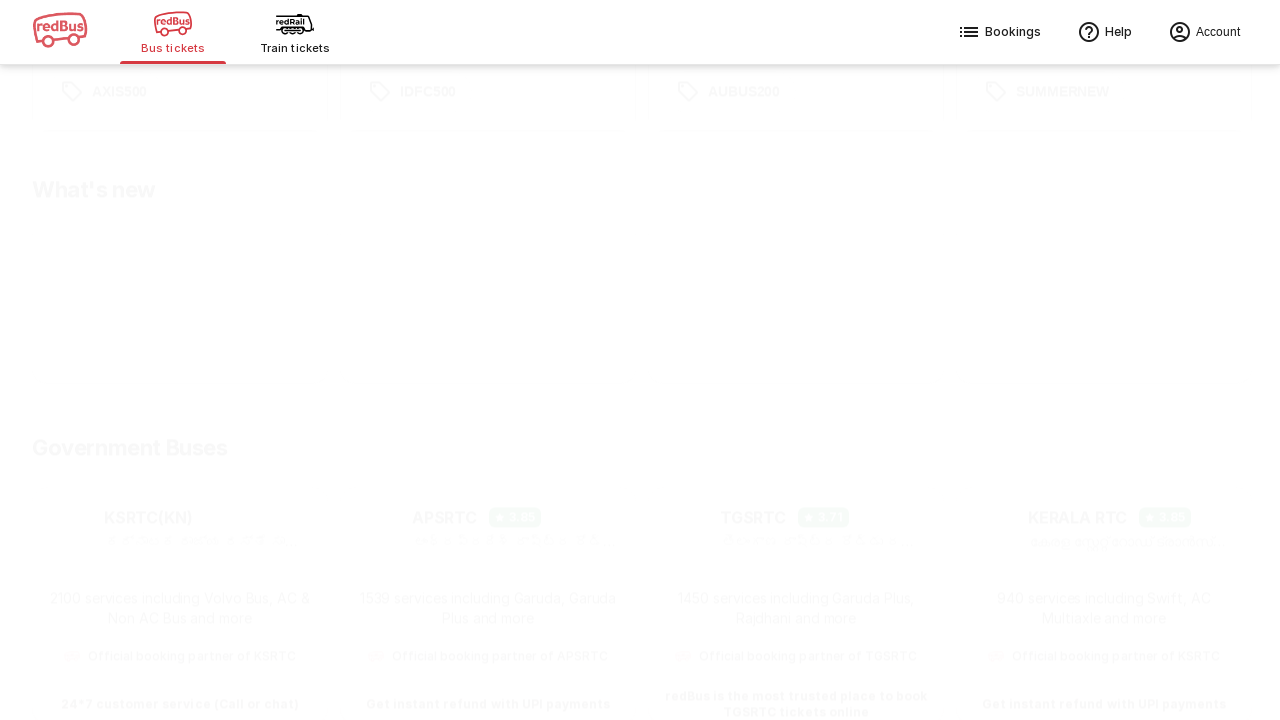

Waited 3 seconds after scrolling down 3000 pixels
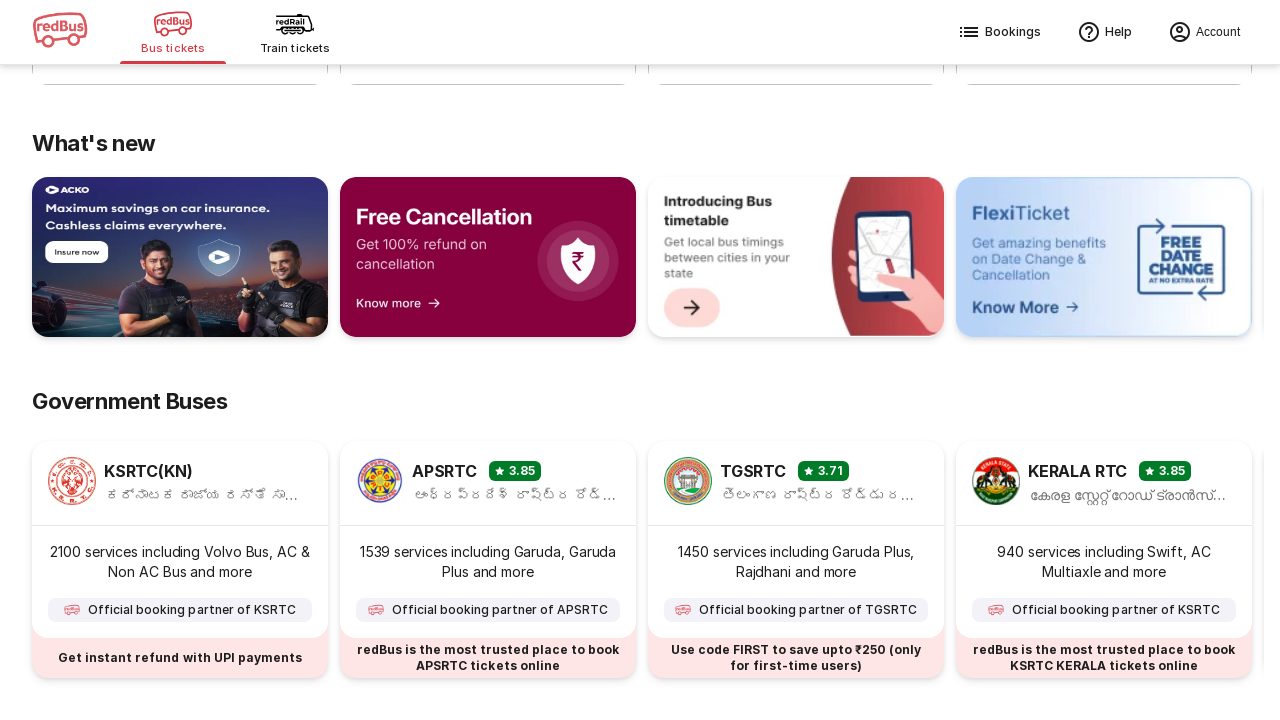

Scrolled up by 3000 pixels
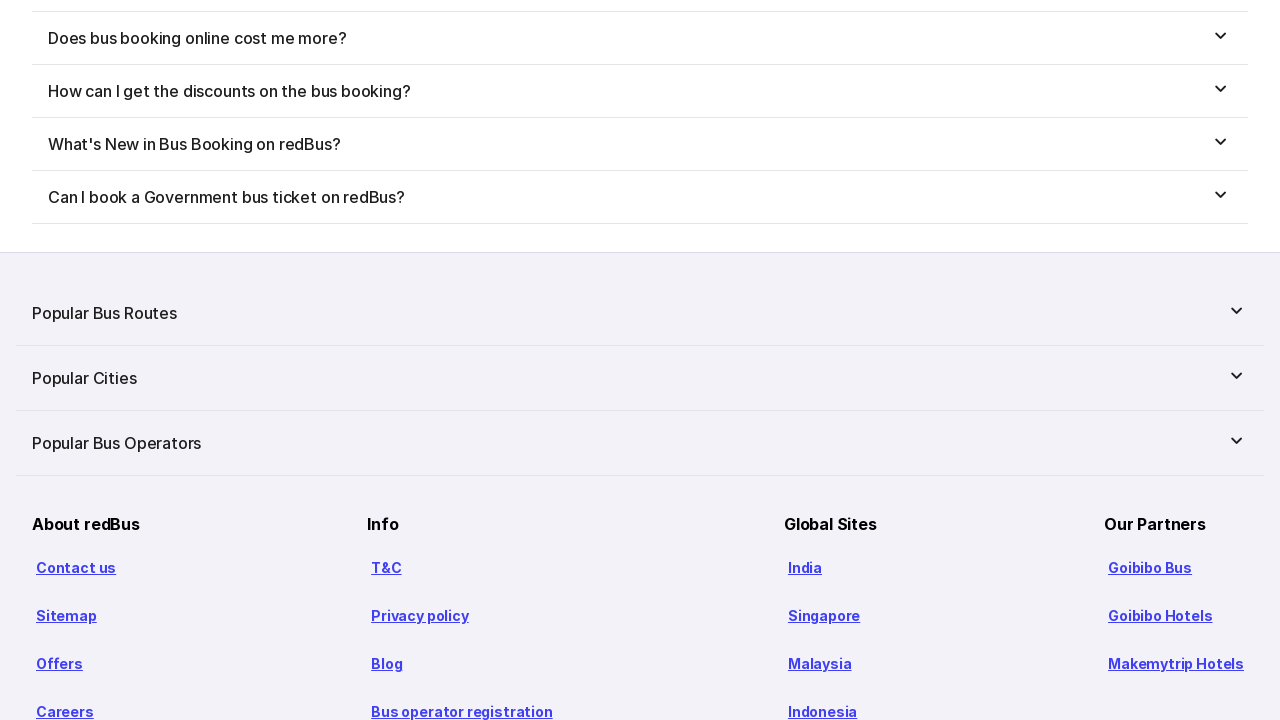

Waited 3 seconds after scrolling up 3000 pixels
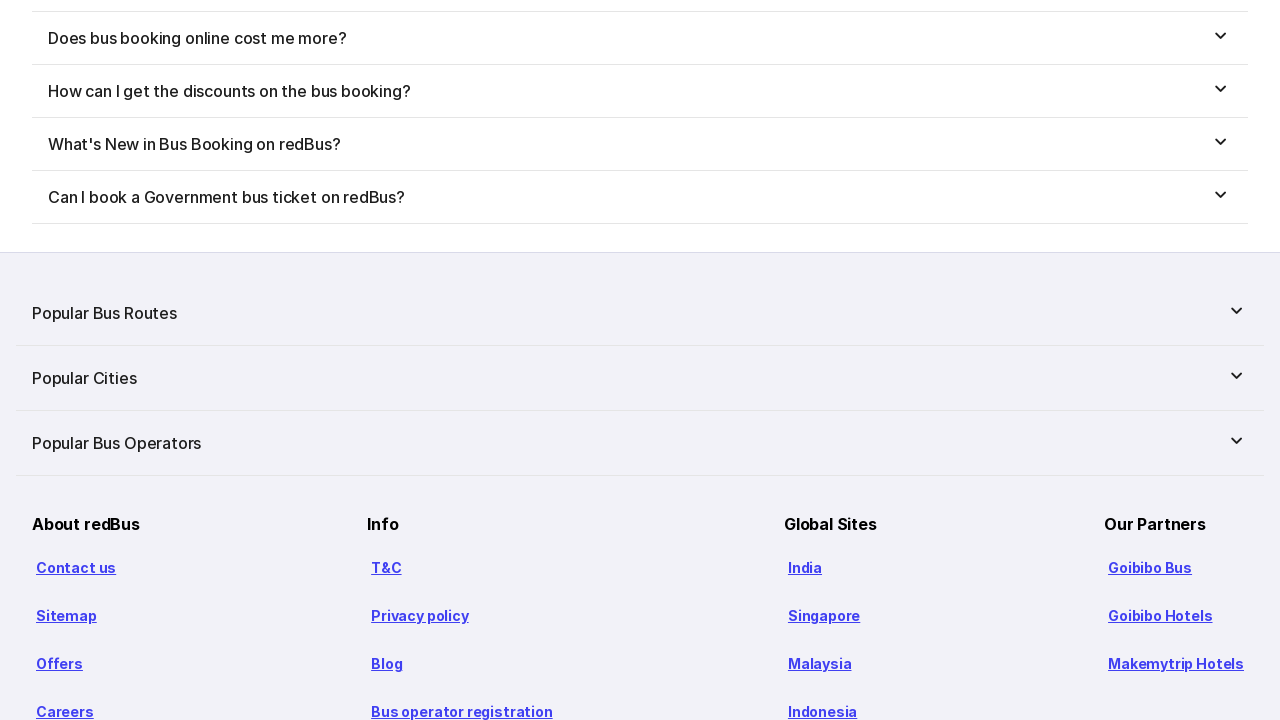

Scrolled down by 2000 pixels
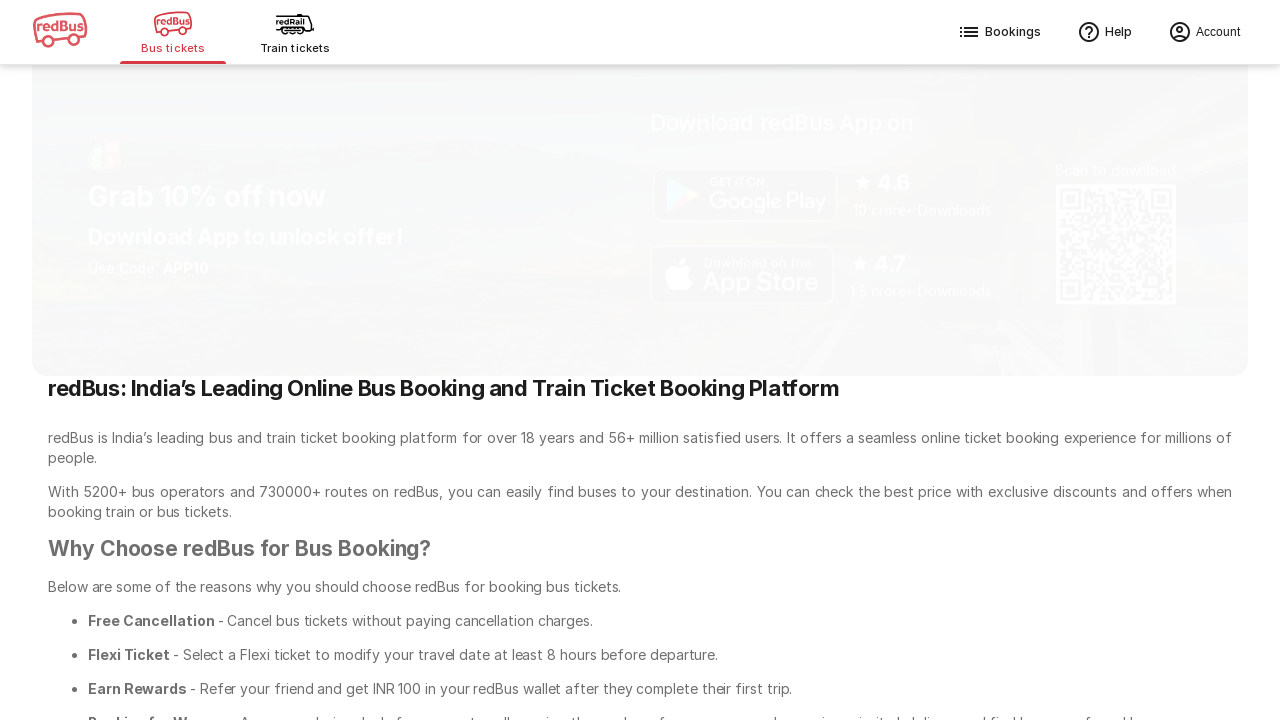

Waited 3 seconds after scrolling down 2000 pixels
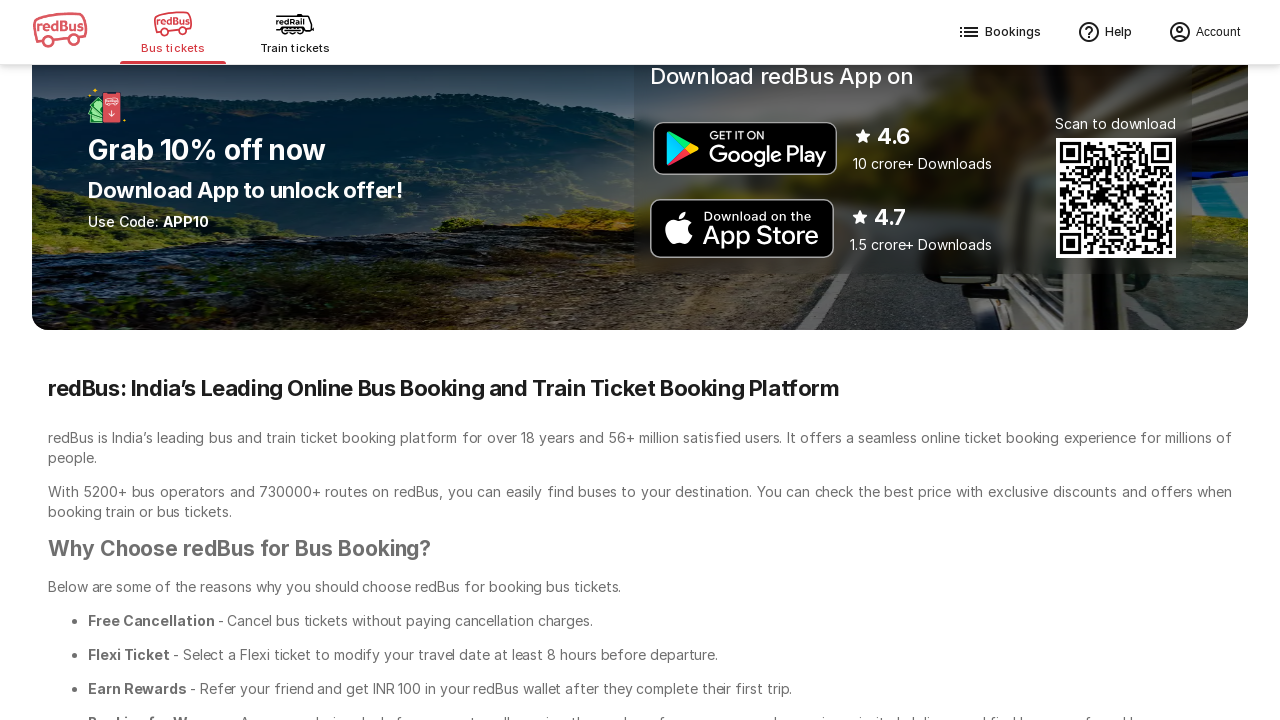

Scrolled up by 5000 pixels
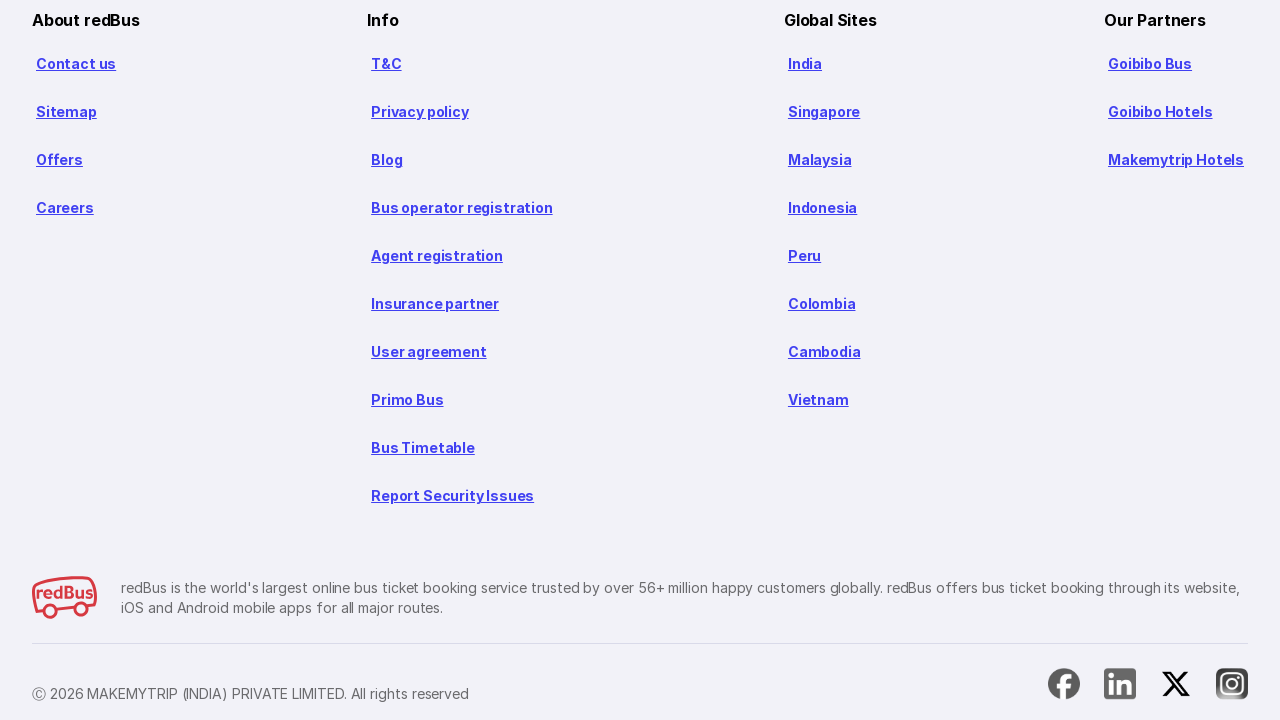

Waited 3 seconds after scrolling up 5000 pixels
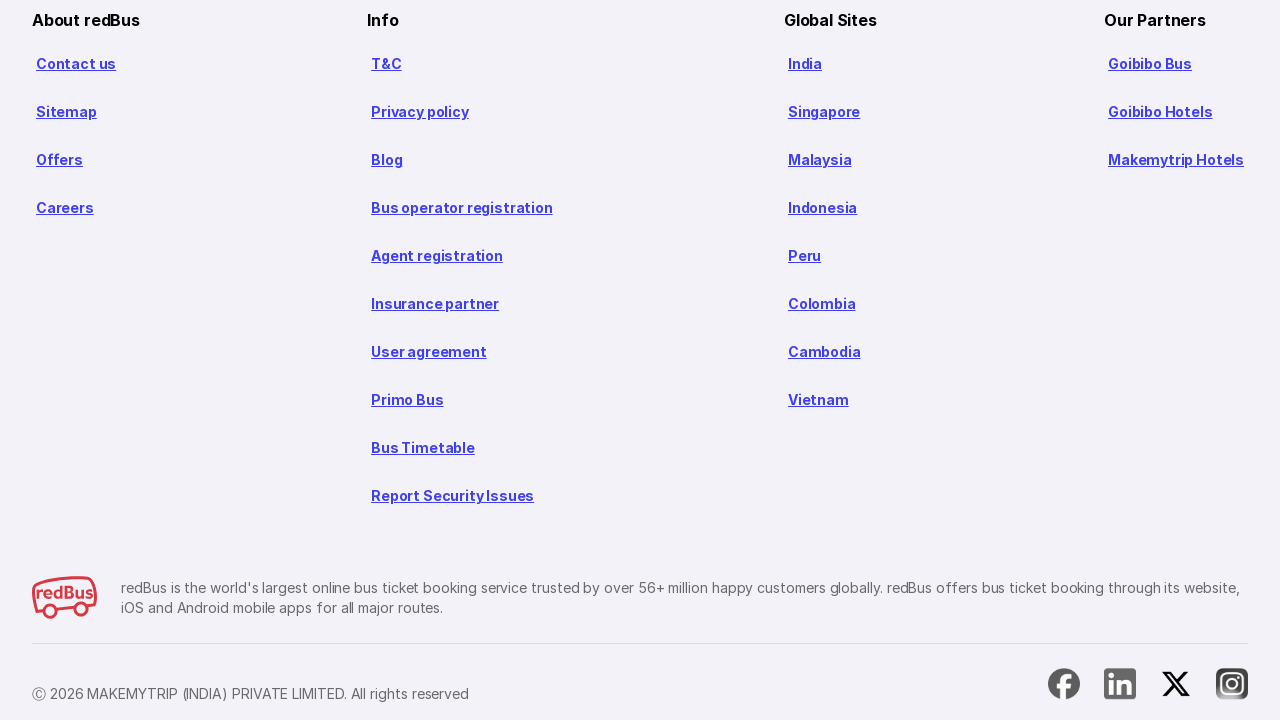

Scrolled down by 3500 pixels
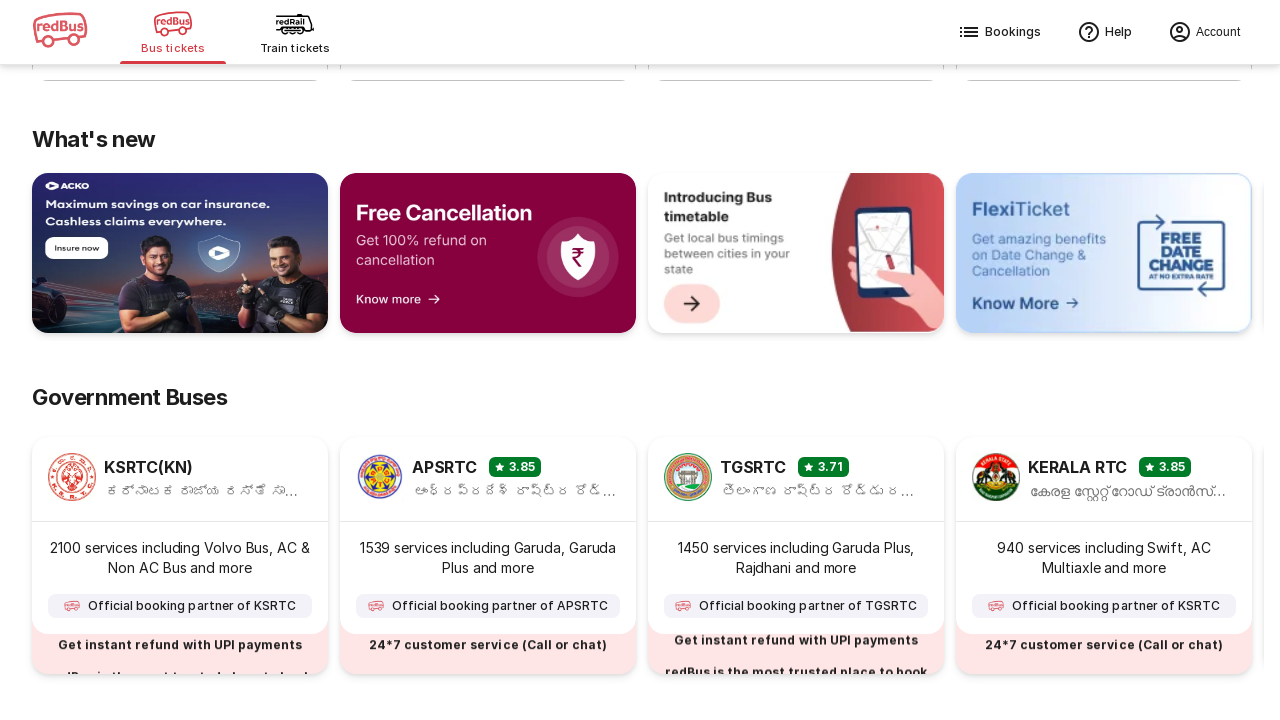

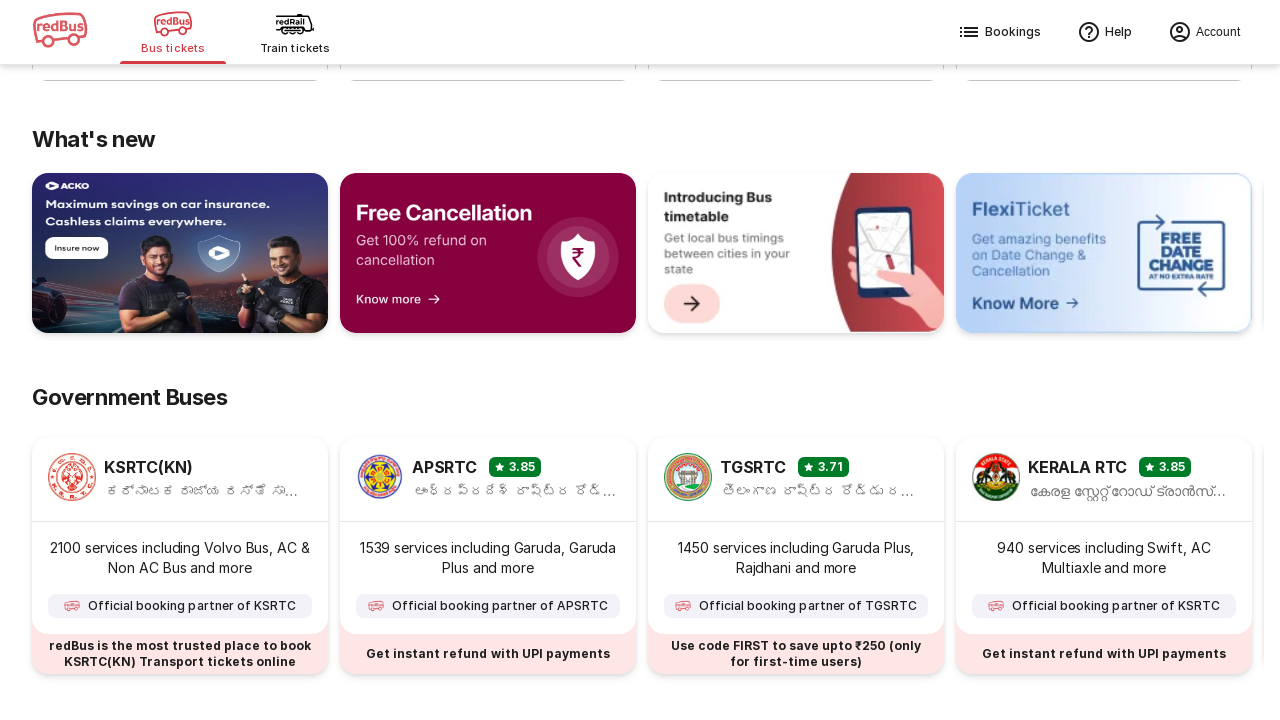